Tests clicking the Checkboxes link and verifies navigation to the correct URL

Starting URL: https://the-internet.herokuapp.com/

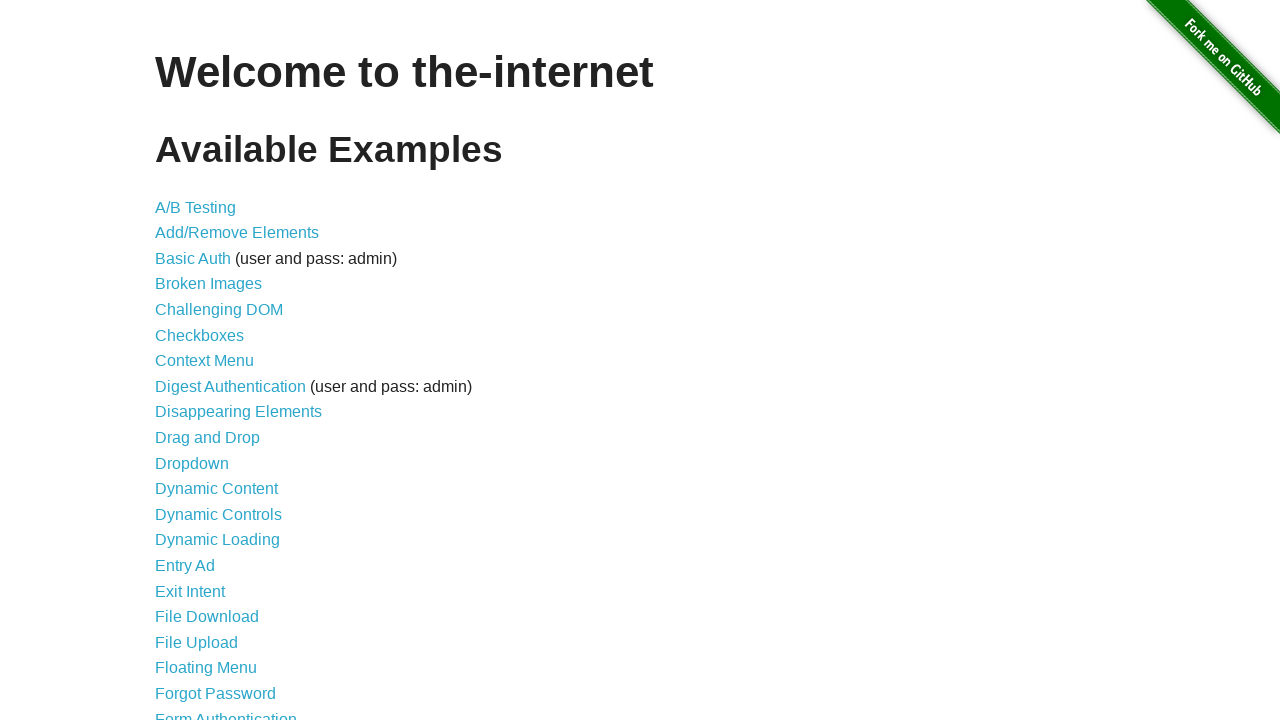

Clicked on the Checkboxes link at (200, 335) on text=Checkboxes
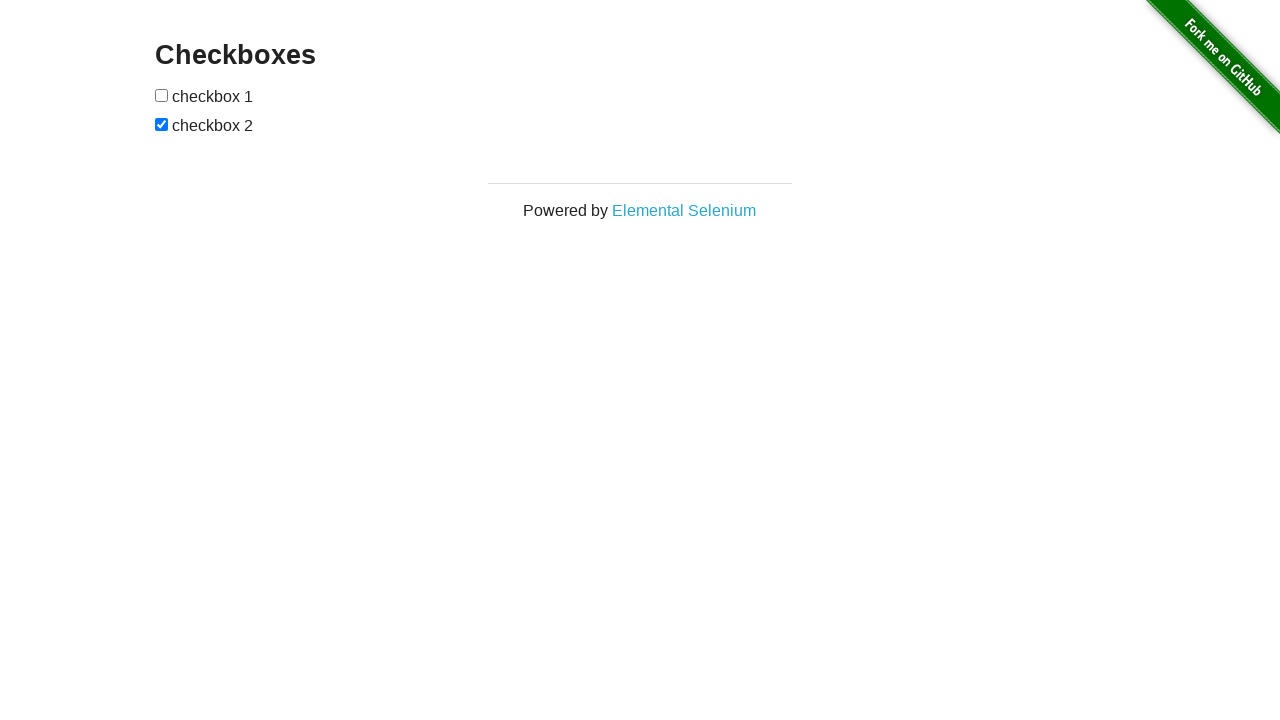

Waited for navigation to Checkboxes URL
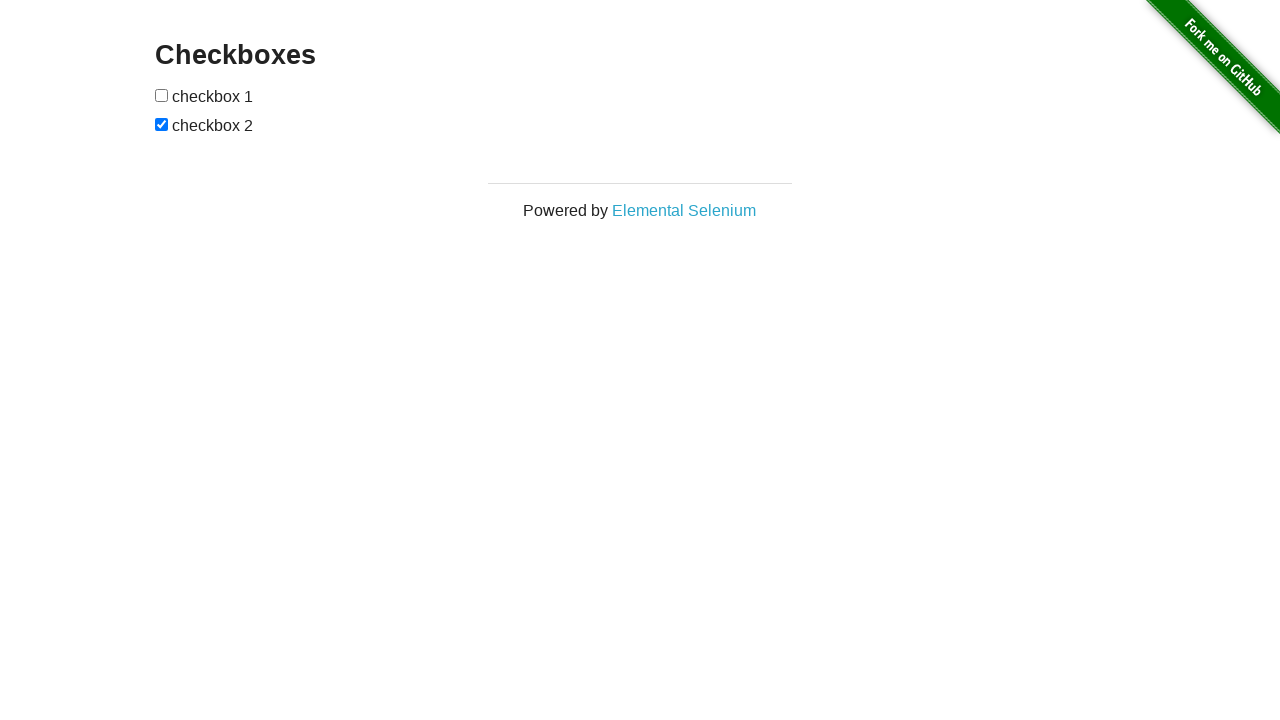

Verified URL is https://the-internet.herokuapp.com/checkboxes
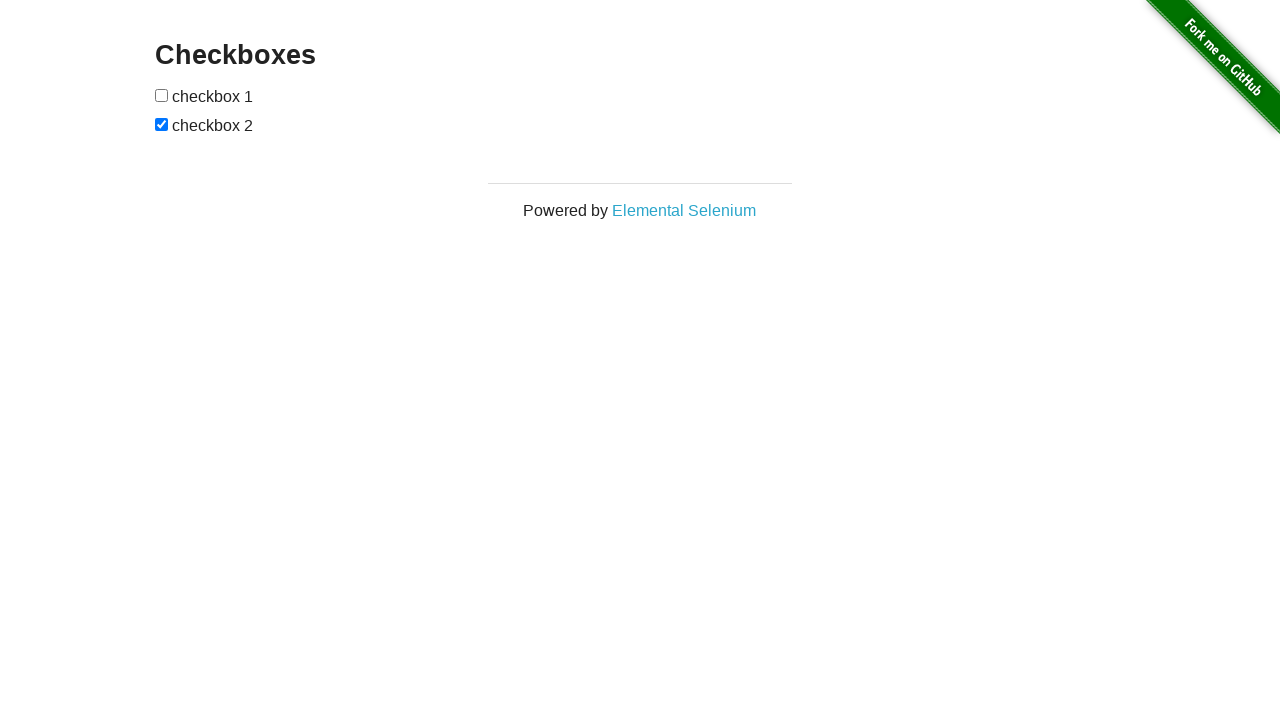

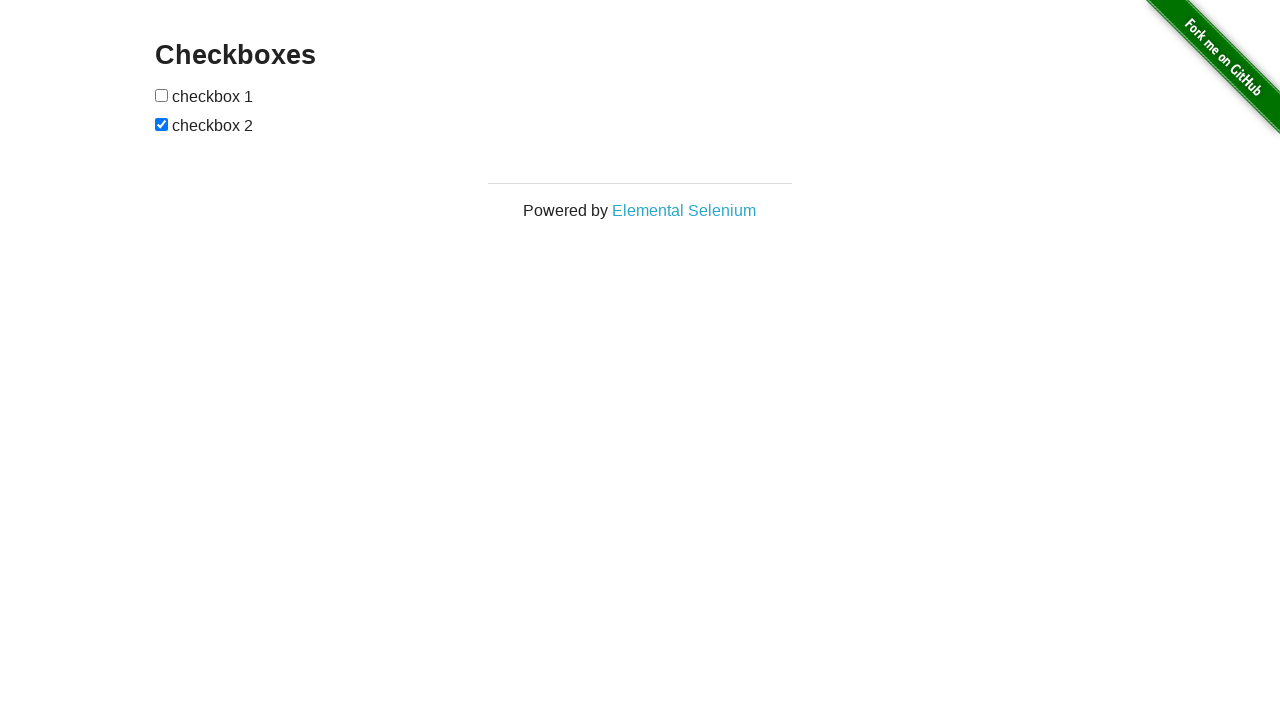